Simple test that navigates to the Selenium HQ website homepage

Starting URL: https://www.seleniumhq.org/

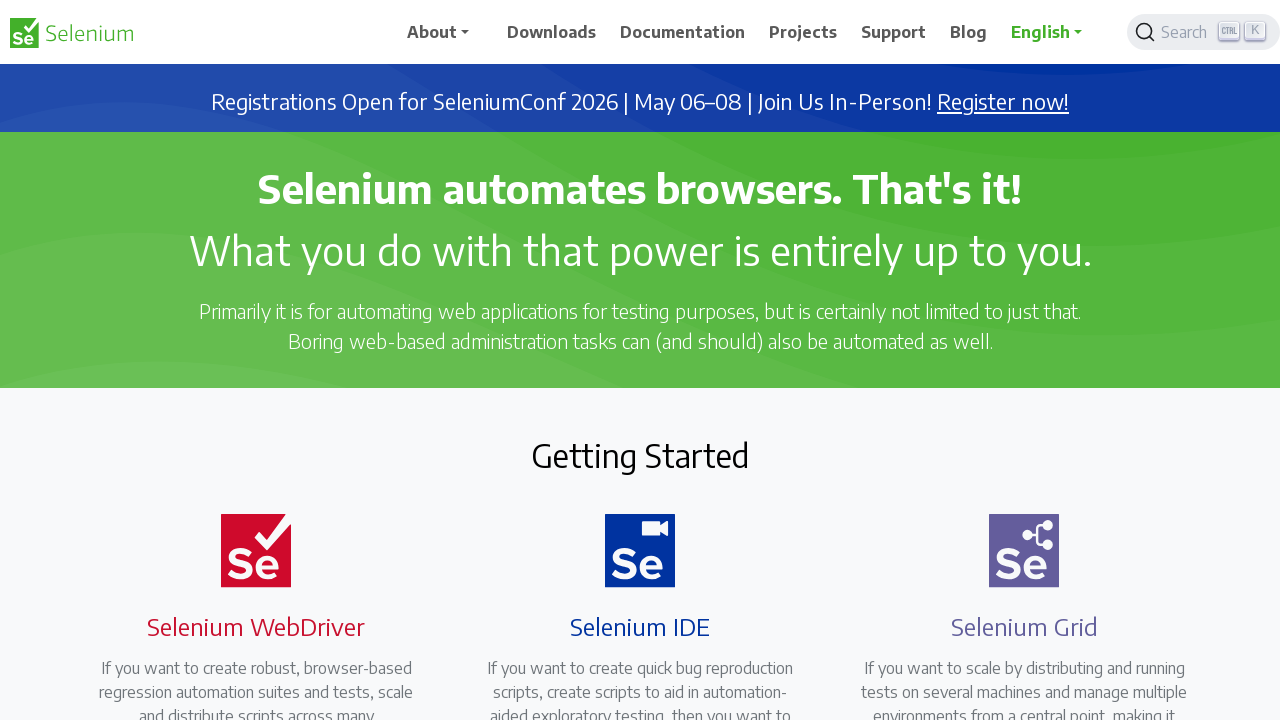

Navigated to Selenium HQ website homepage
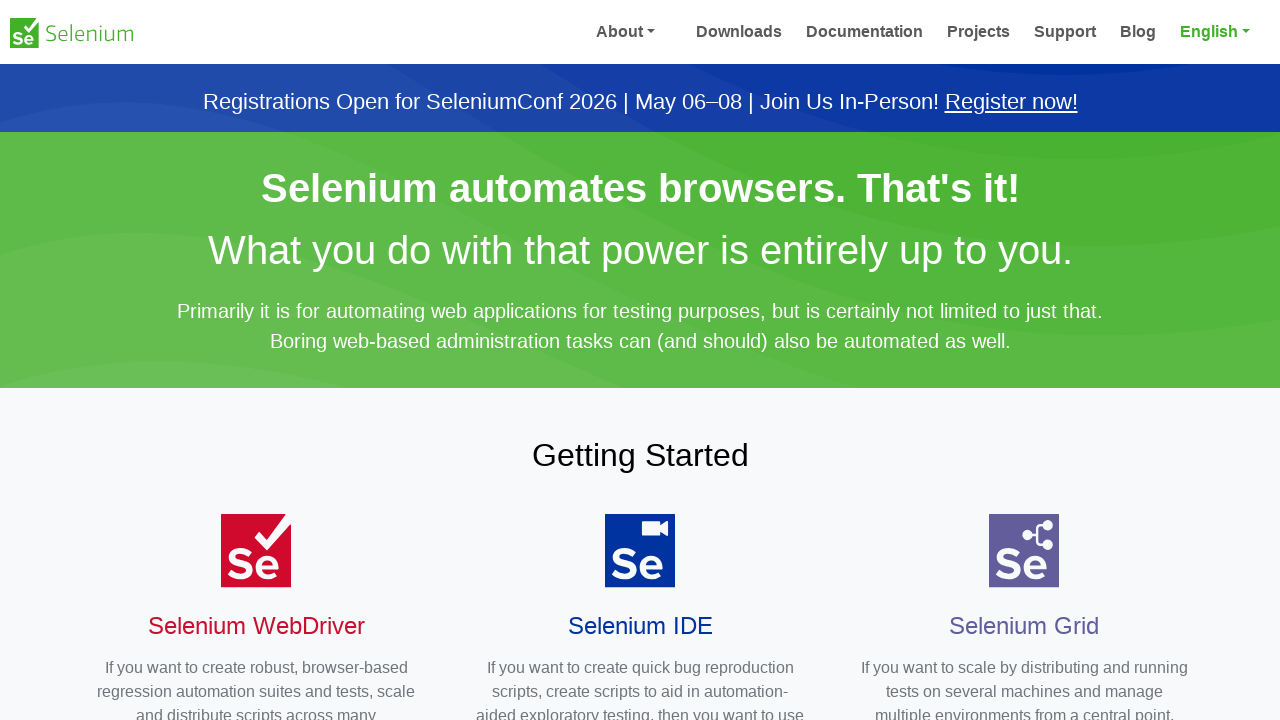

Page DOM content loaded
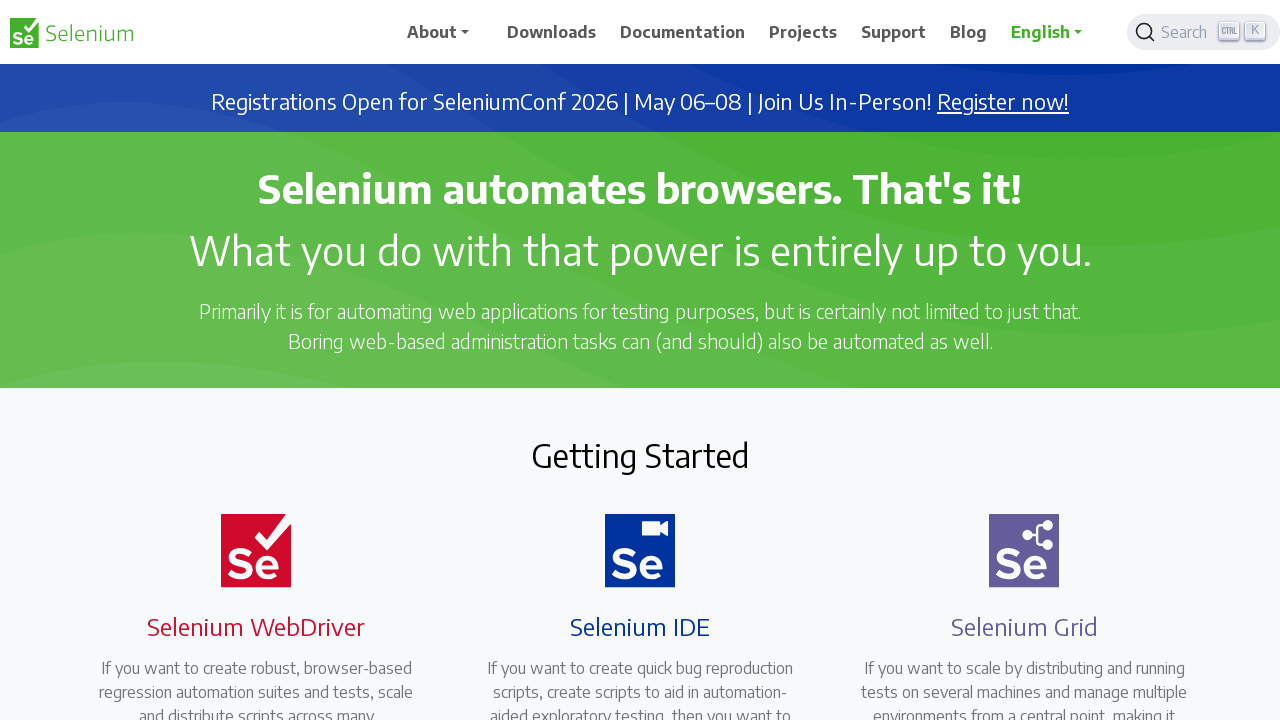

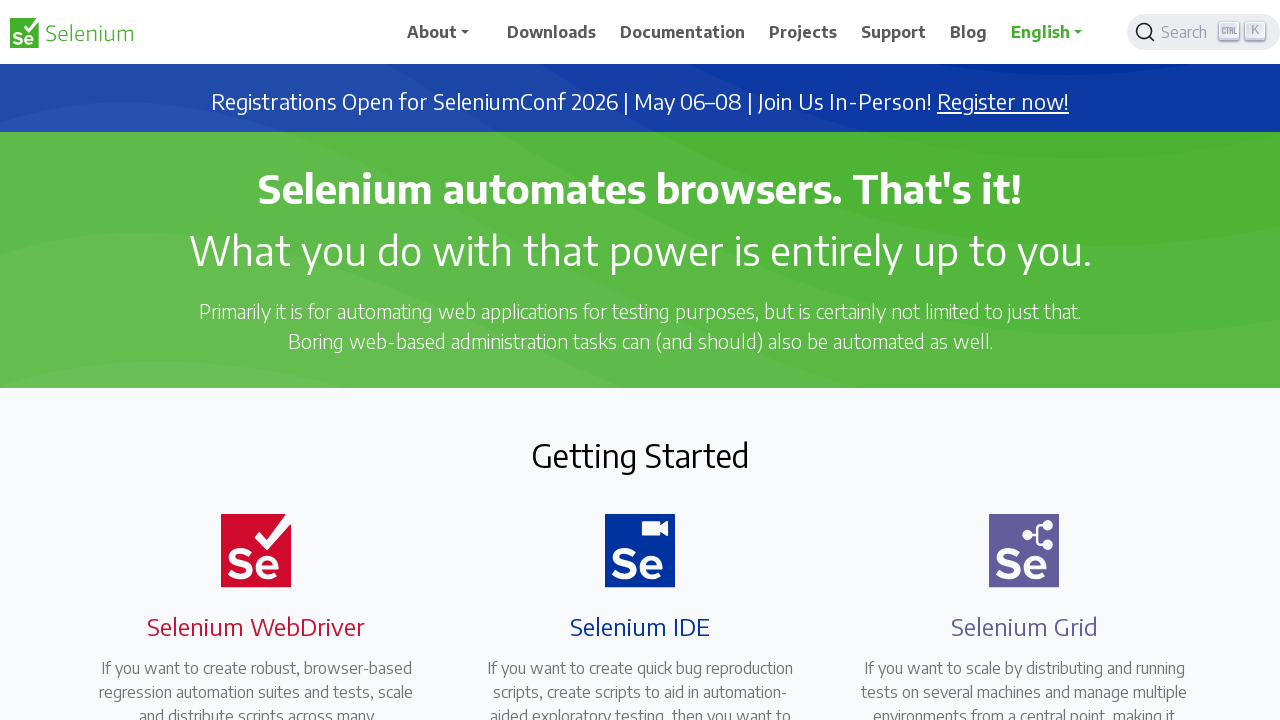